Tests radio button selection on Angular Material by selecting the 'Summer' option

Starting URL: https://material.angular.io/components/radio/examples

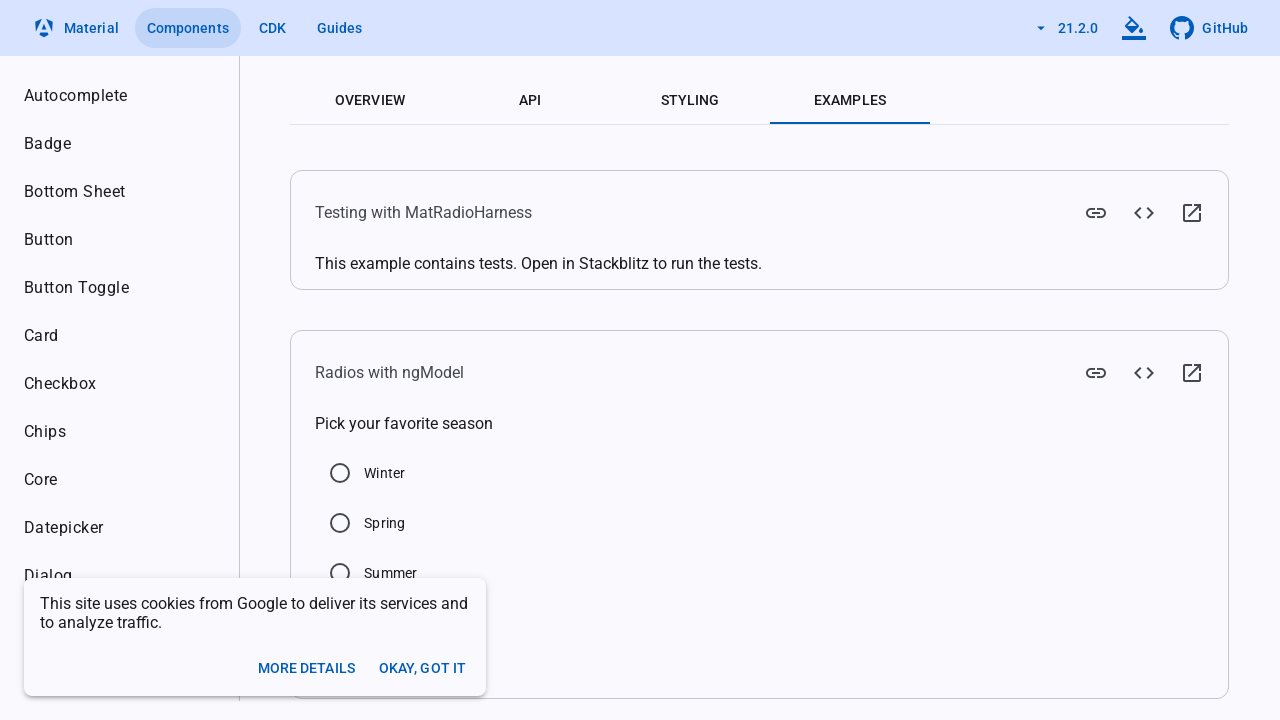

Waited 3000ms for page to load
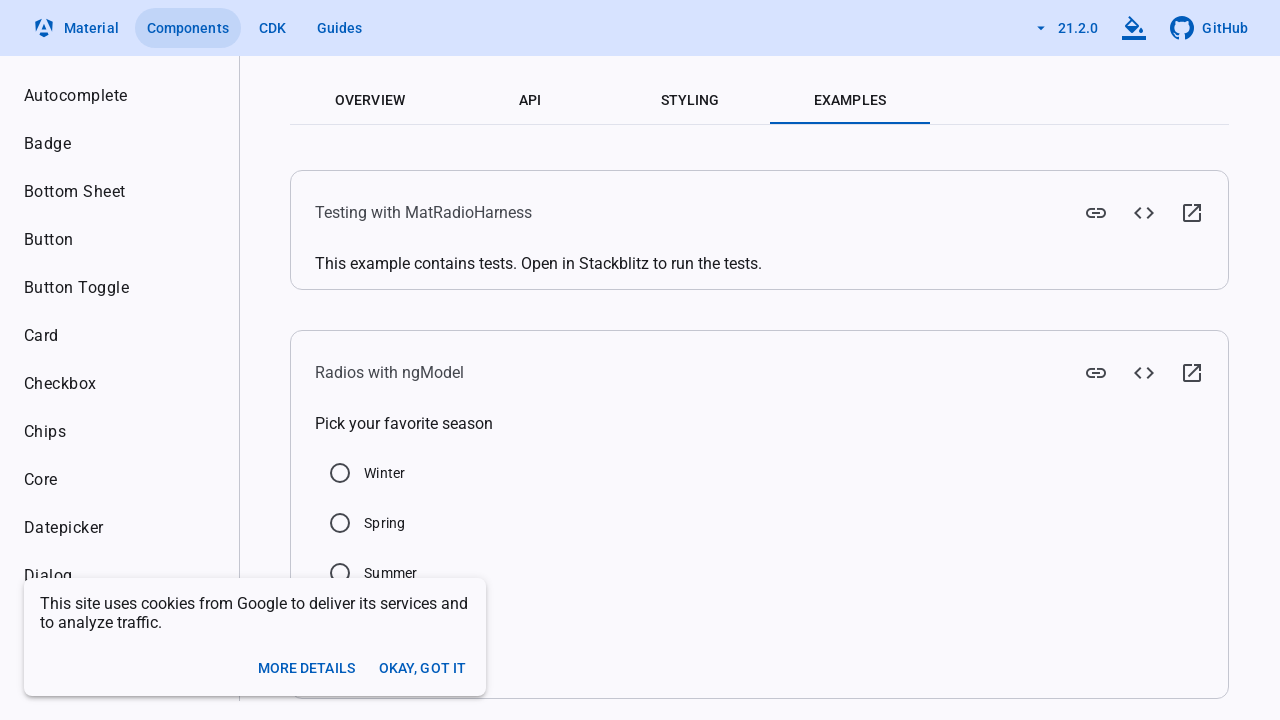

Located Summer radio button input element
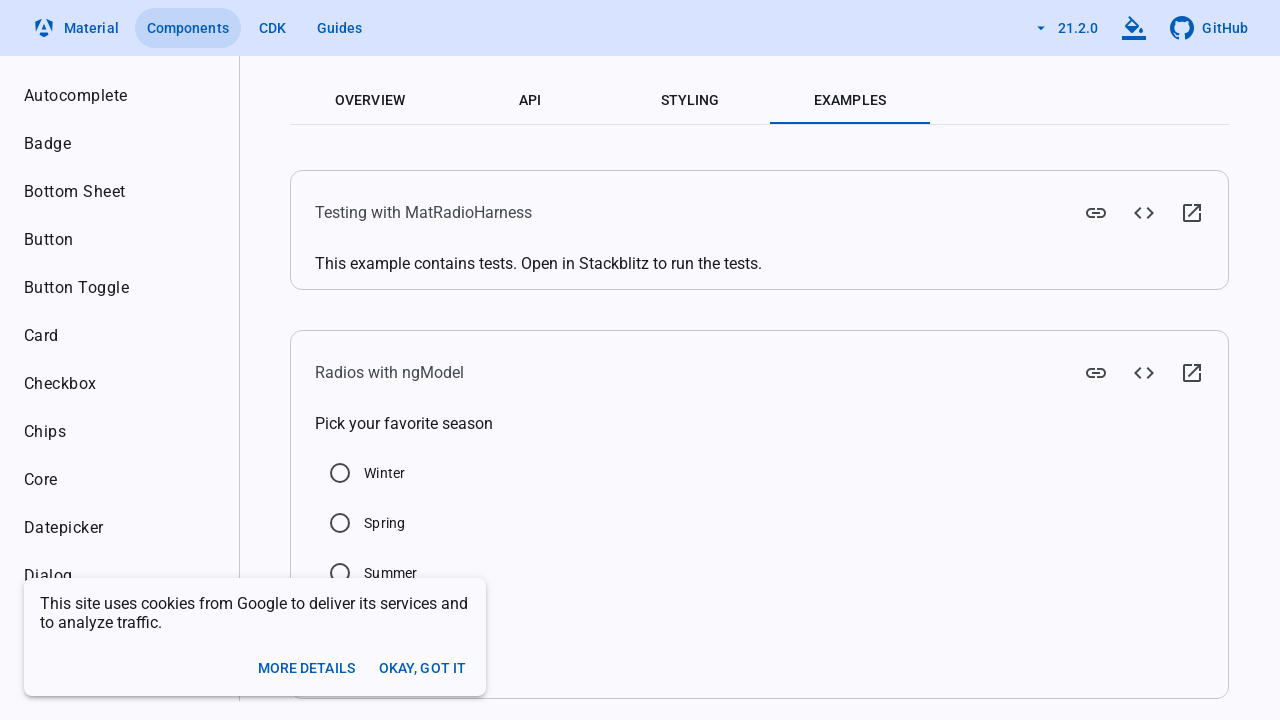

Clicked Summer radio button to select it at (340, 573) on input[value='Summer']
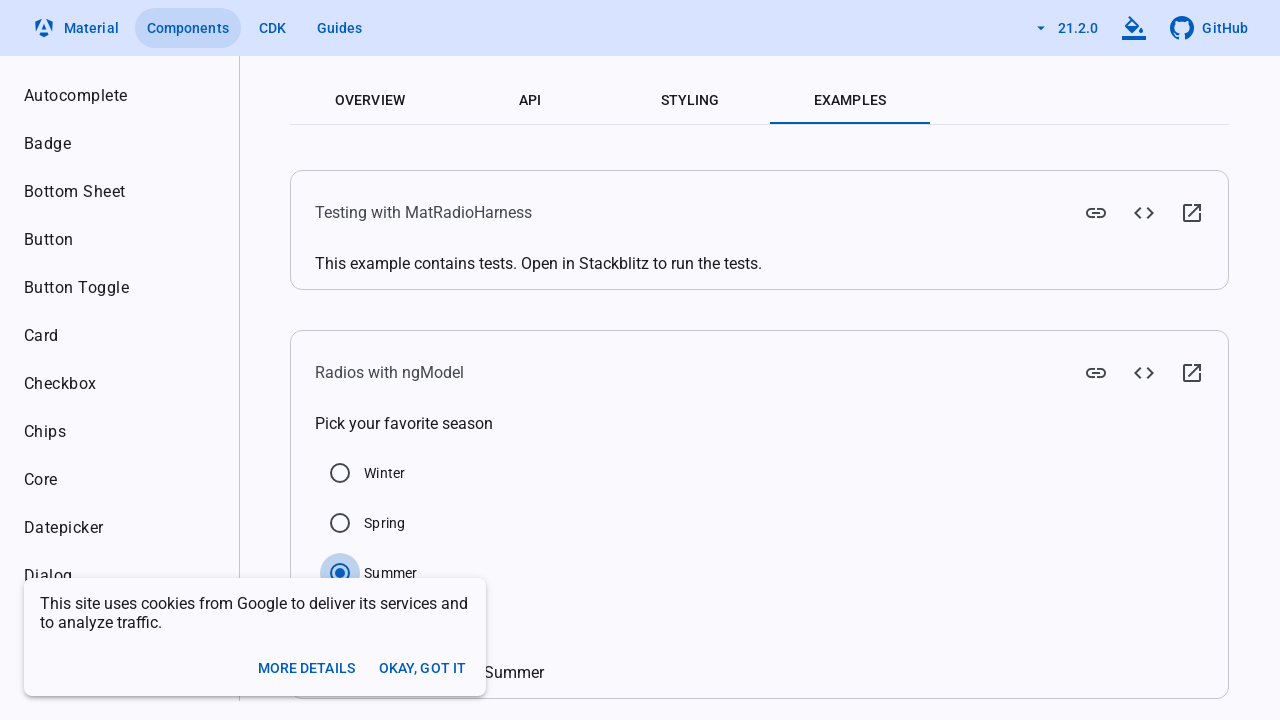

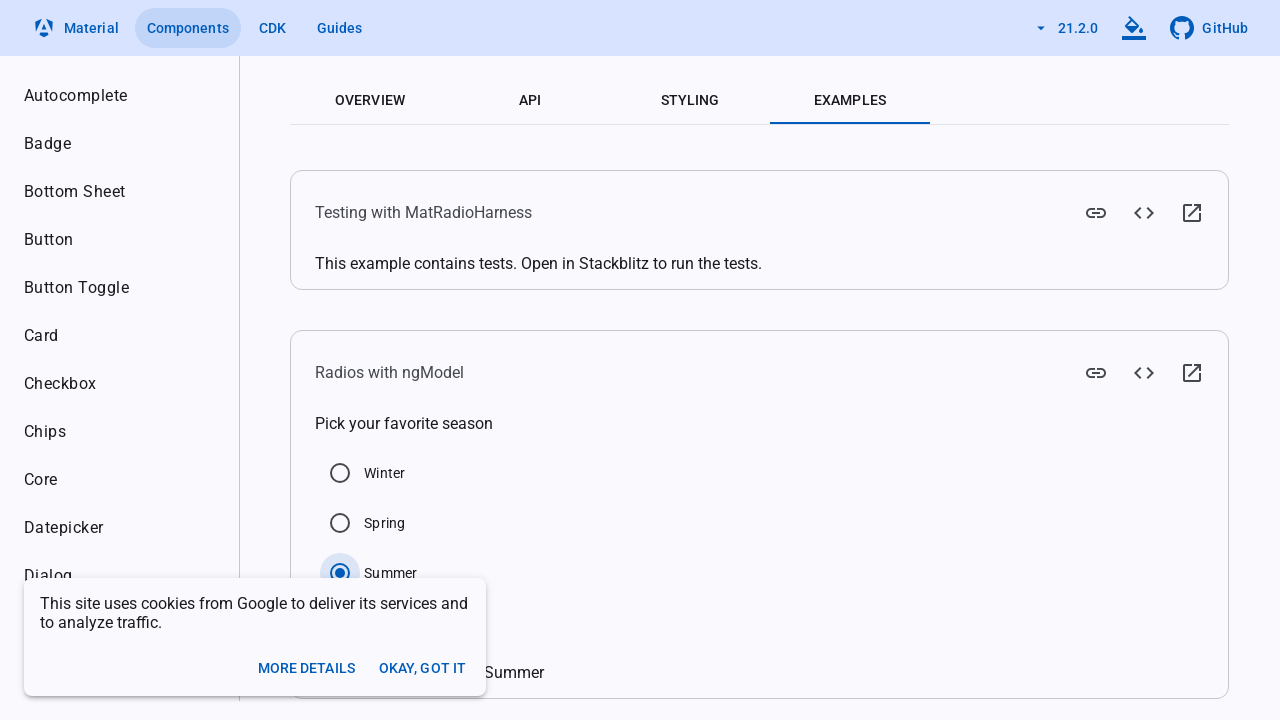